Tests basic browser navigation by visiting multiple pages, using back/forward navigation, reloading, and clicking a link on GitHub's homepage

Starting URL: https://example.com

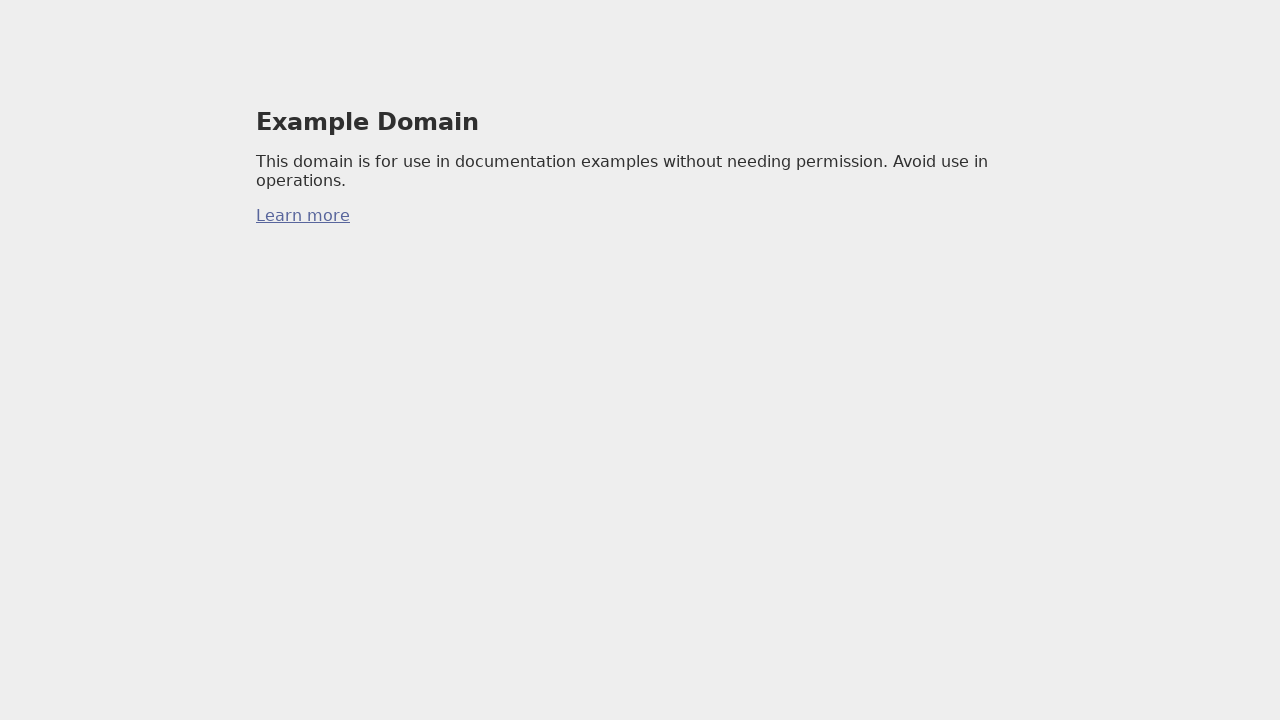

Navigated to https://github.com
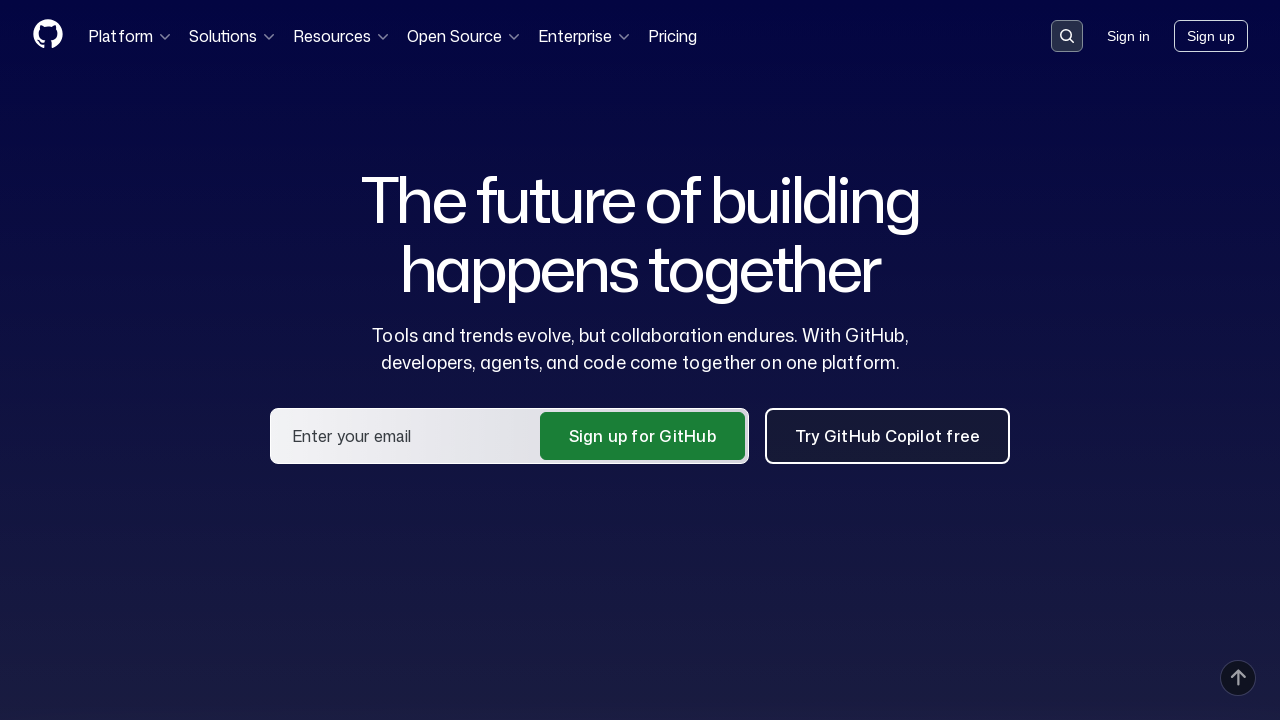

Navigated back to previous page (example.com)
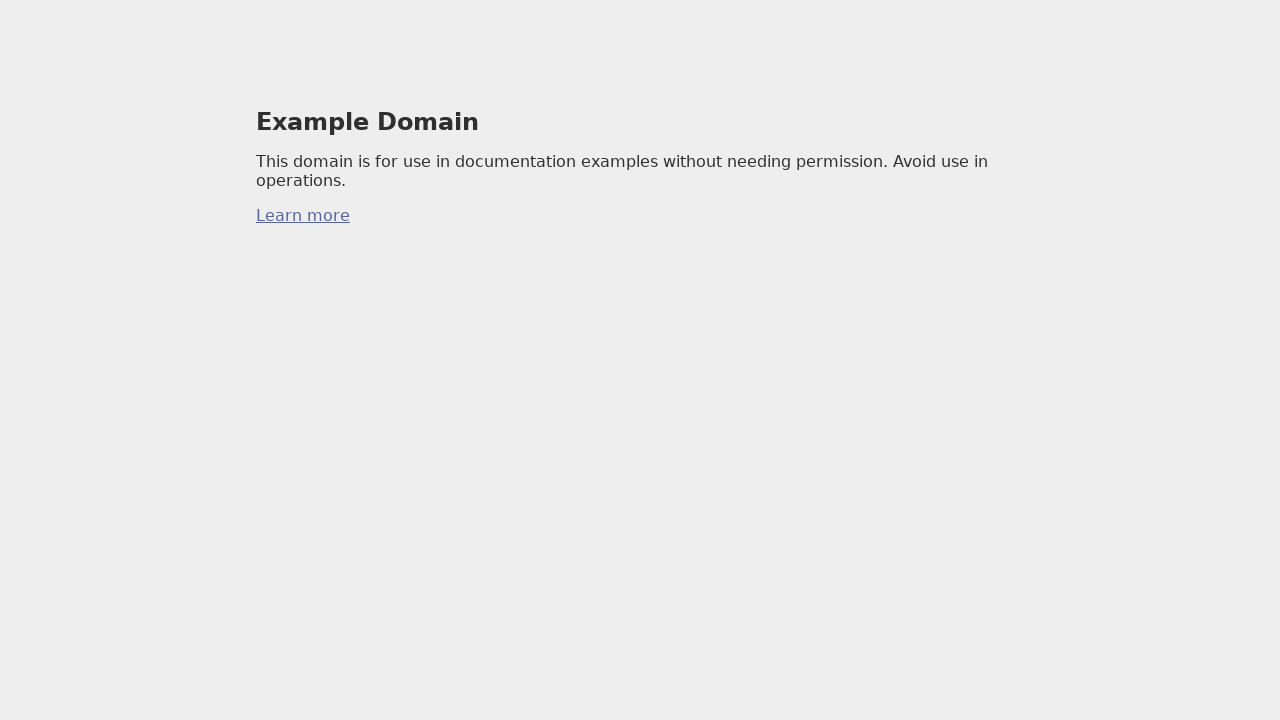

Navigated forward to GitHub
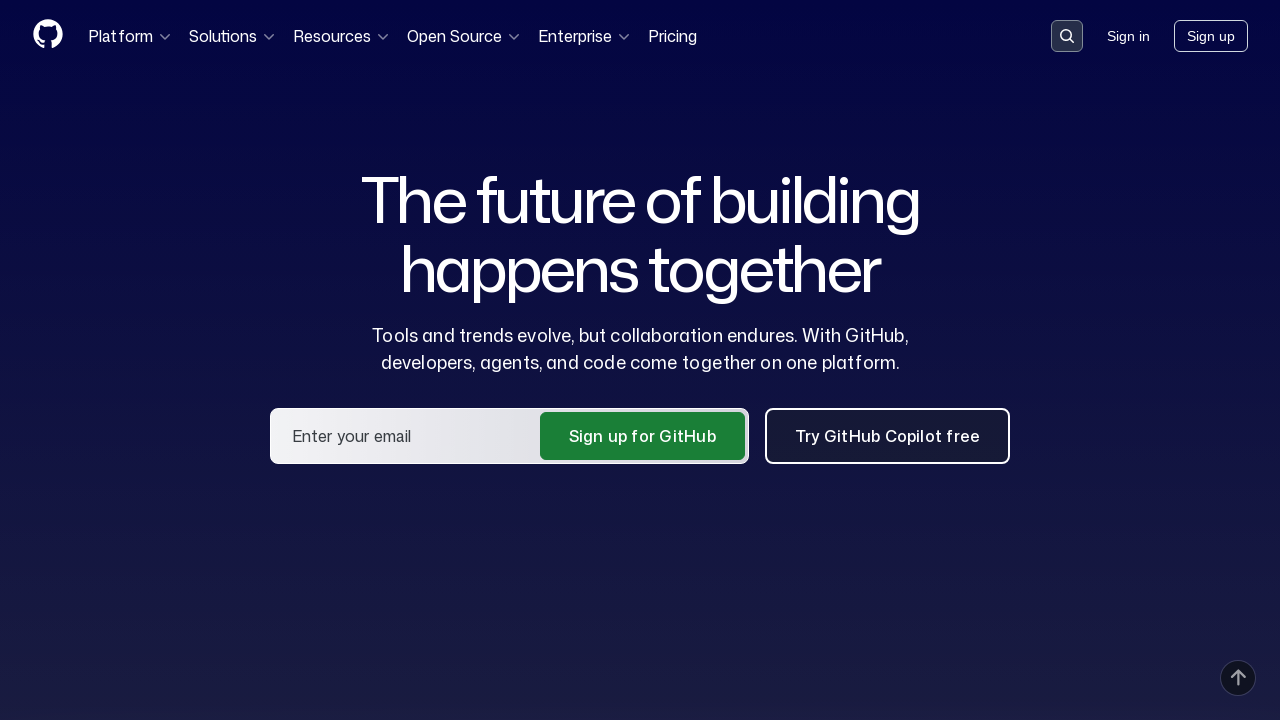

Reloaded the current page
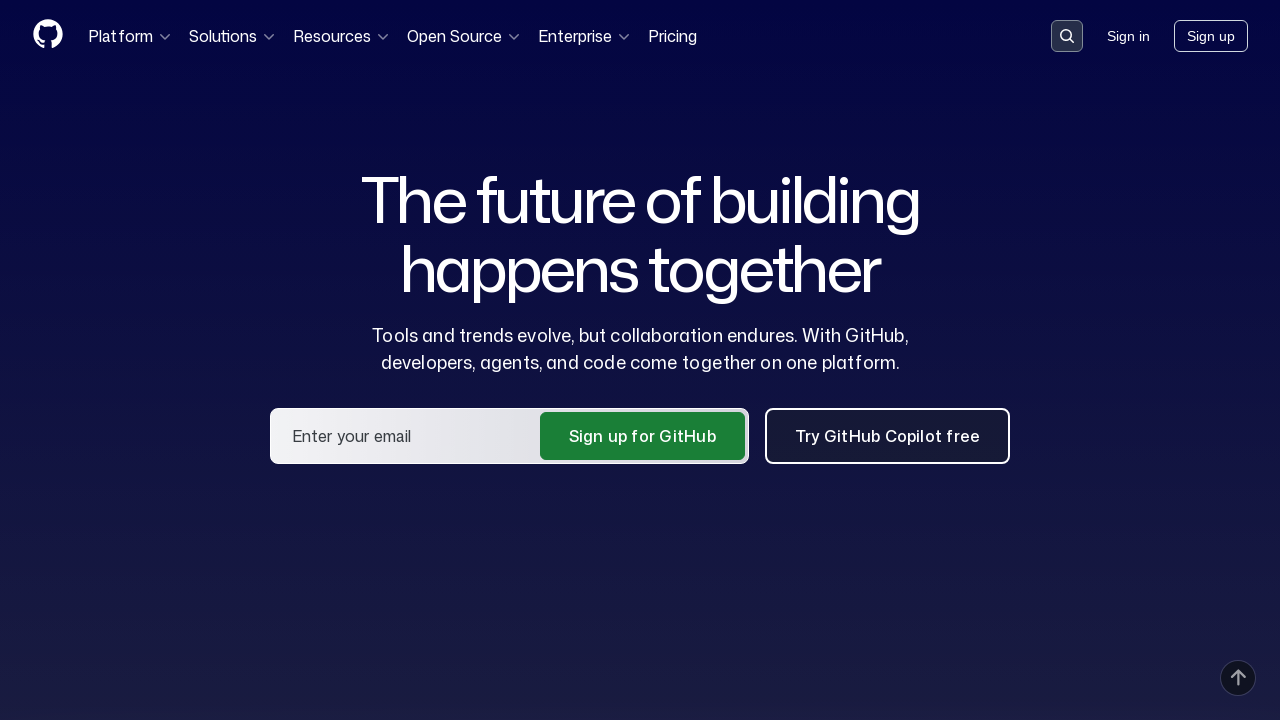

Clicked on Solutions link at (783, 360) on a[href="/solutions"]
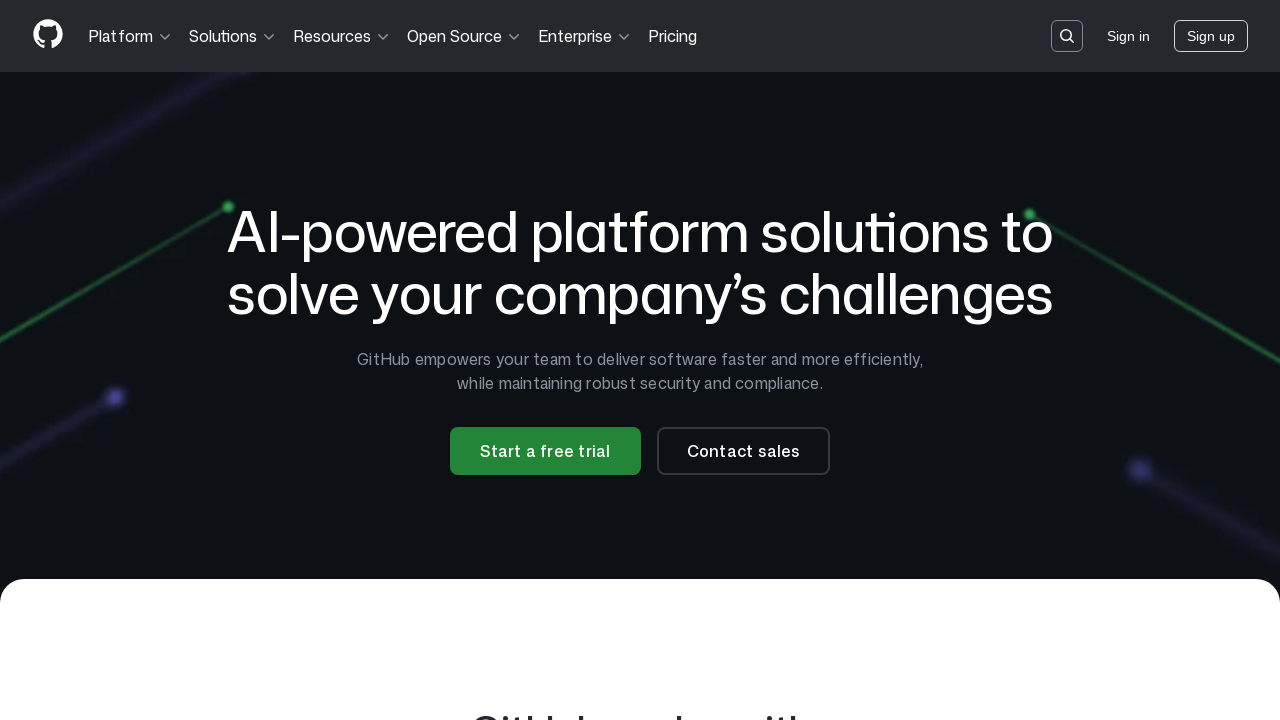

Waited for page load to complete
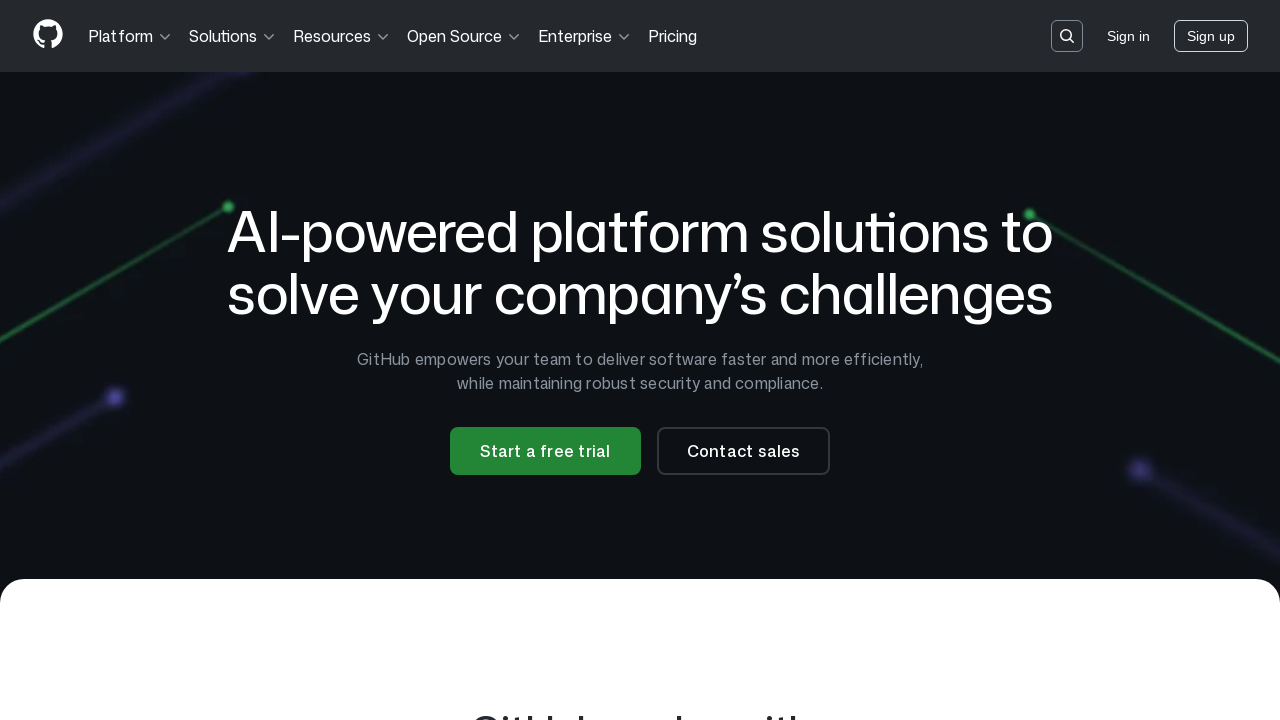

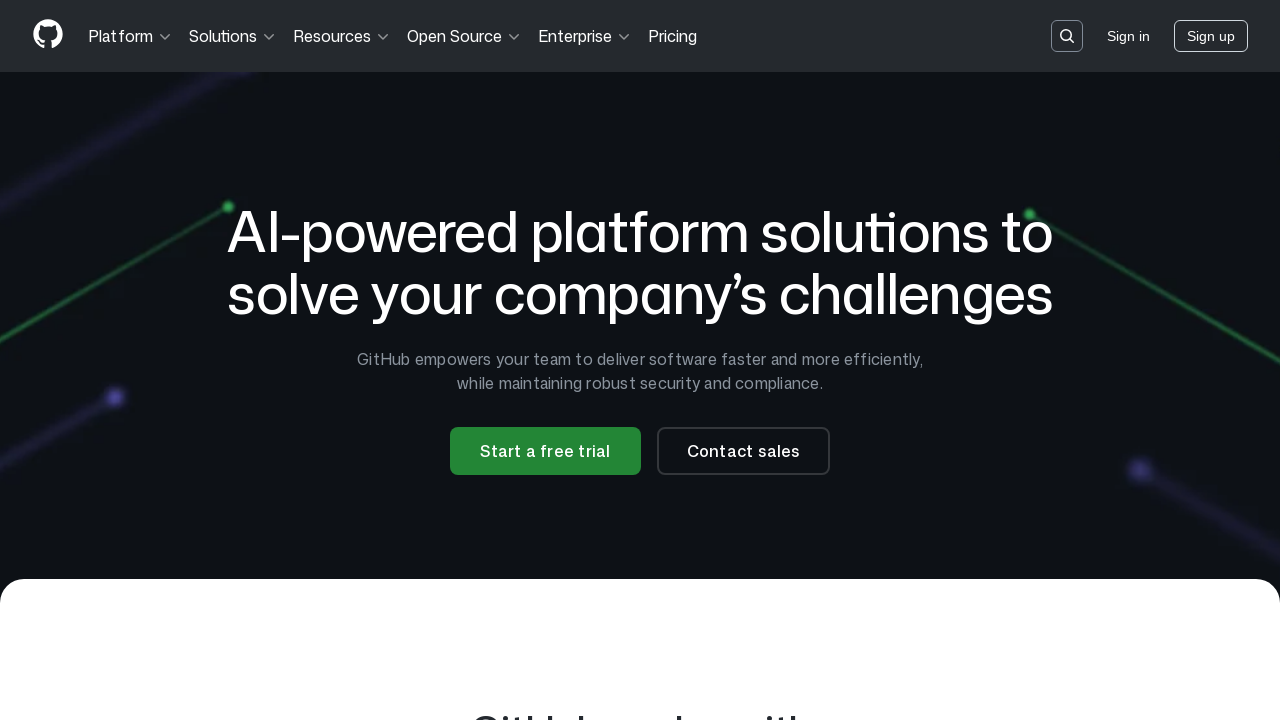